Navigates to MakeMyTrip travel website and maximizes the browser window to full screen.

Starting URL: https://www.makemytrip.com/

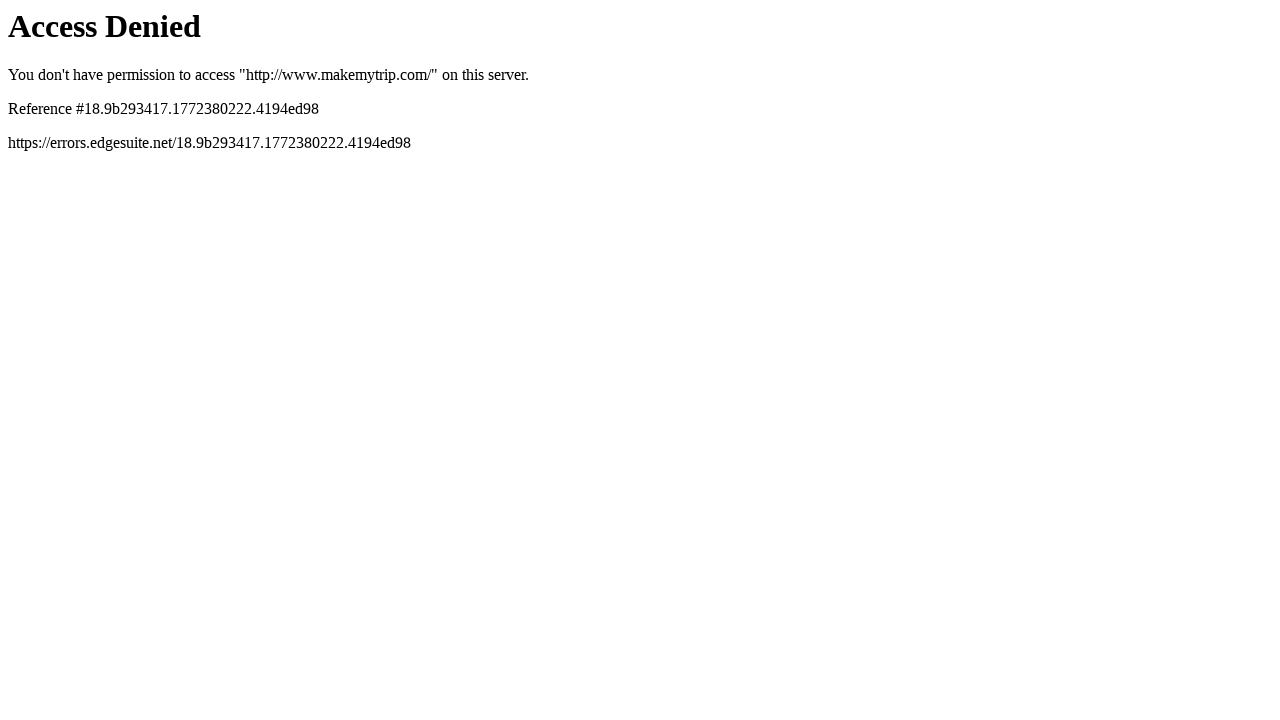

Set browser viewport to 1920x1080 (full screen)
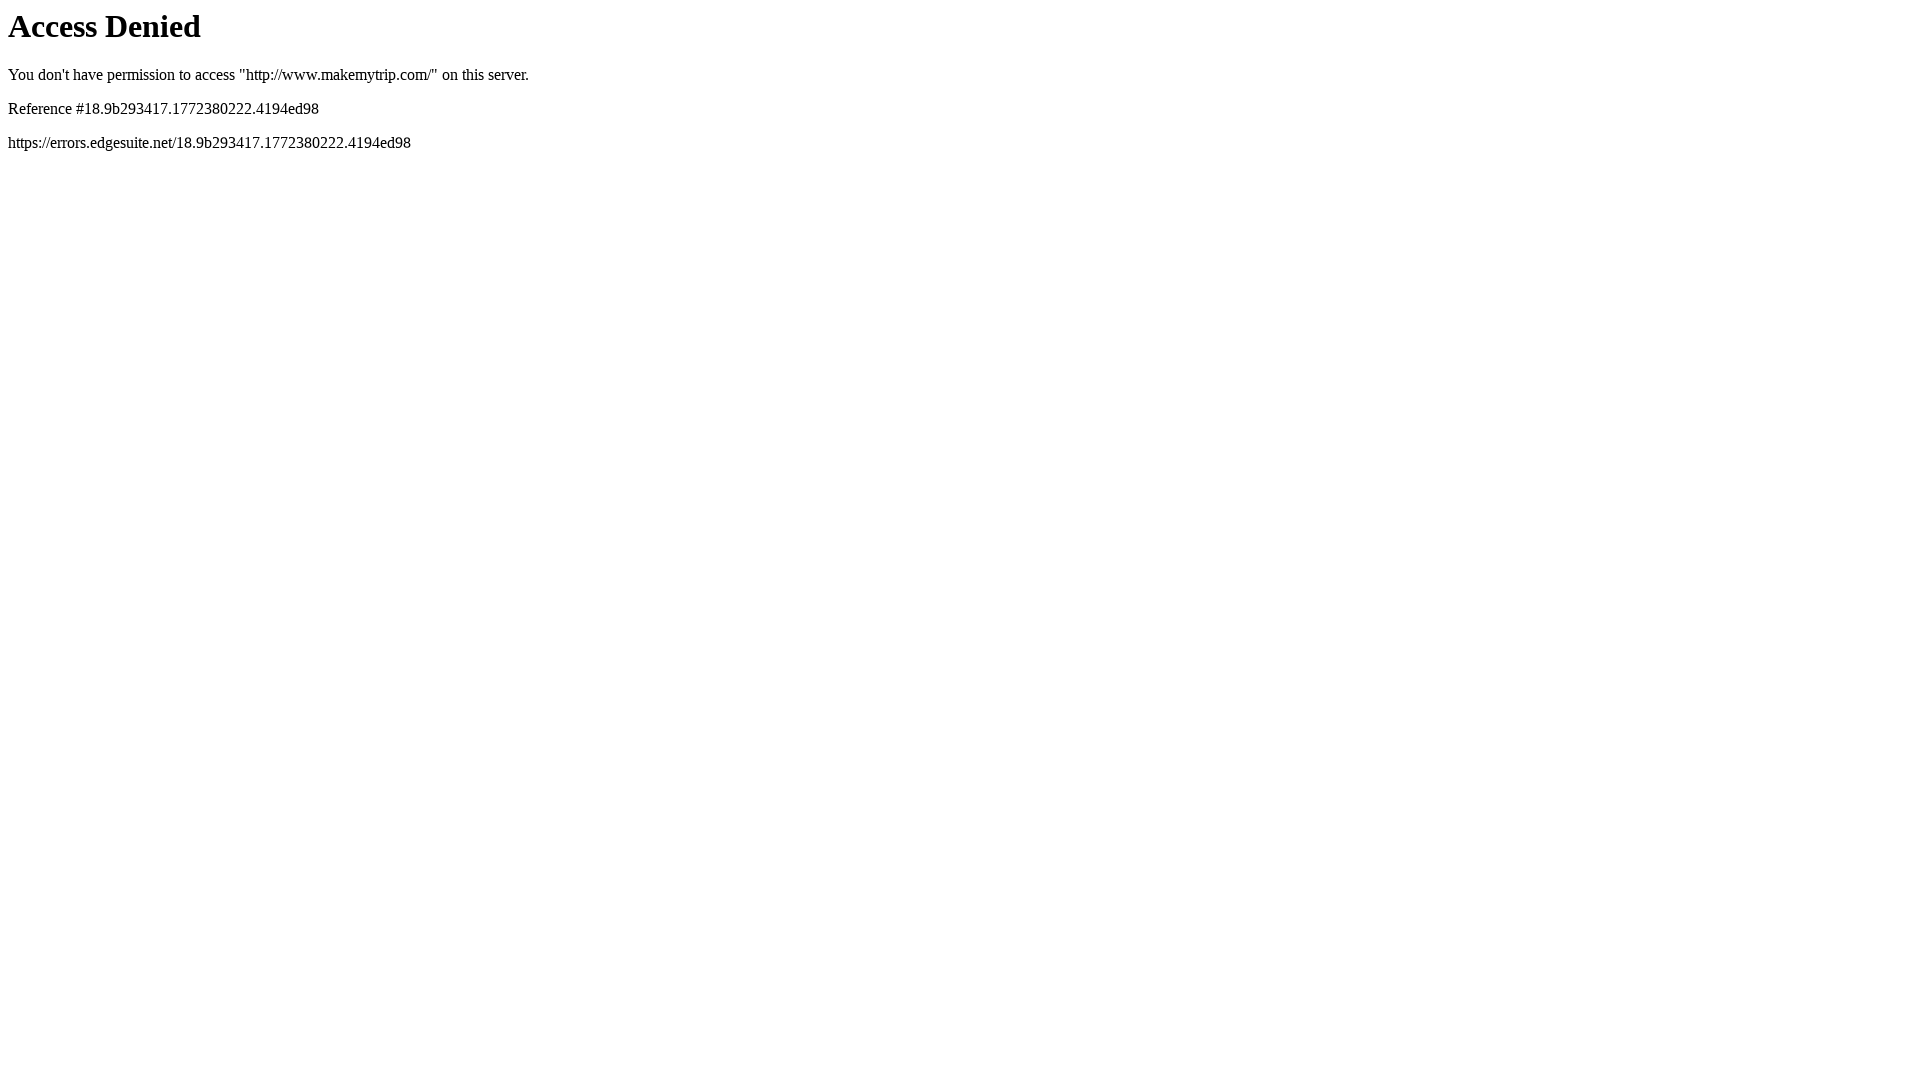

Page fully loaded - DOM content ready
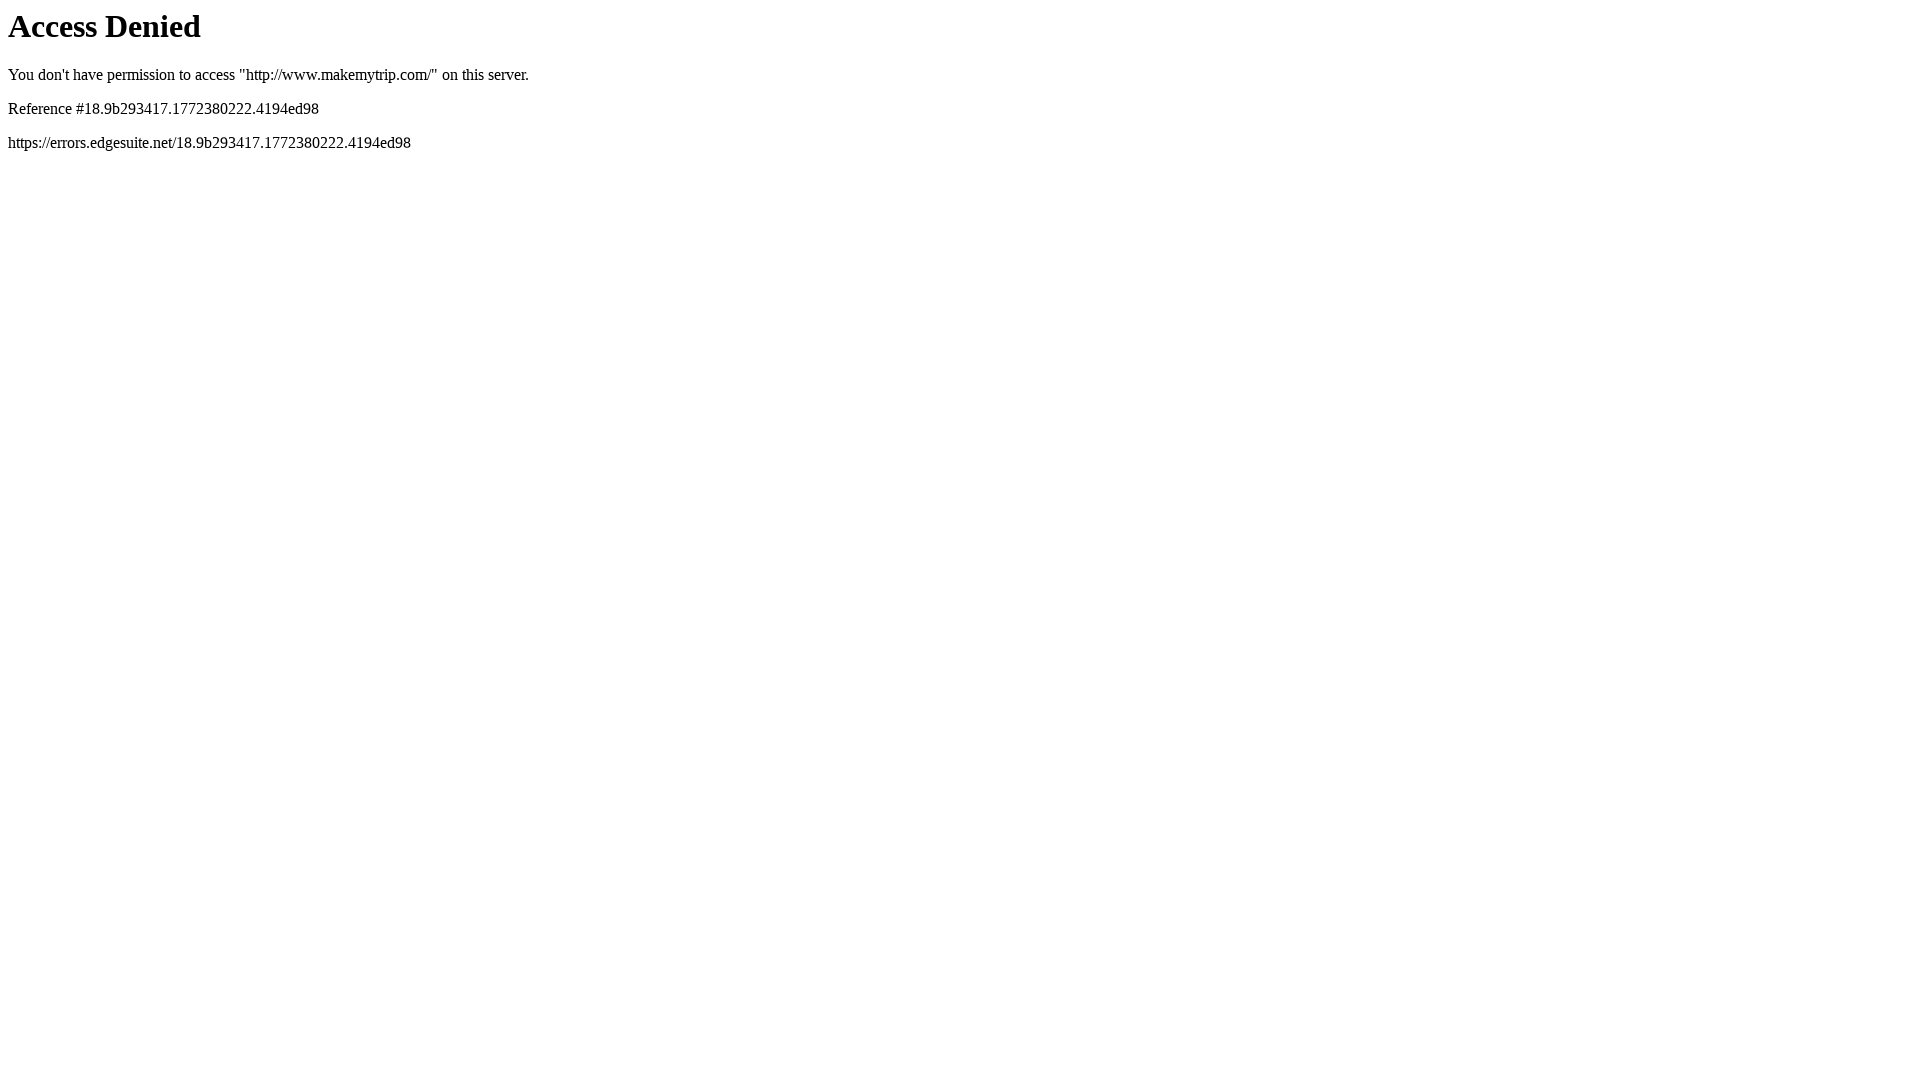

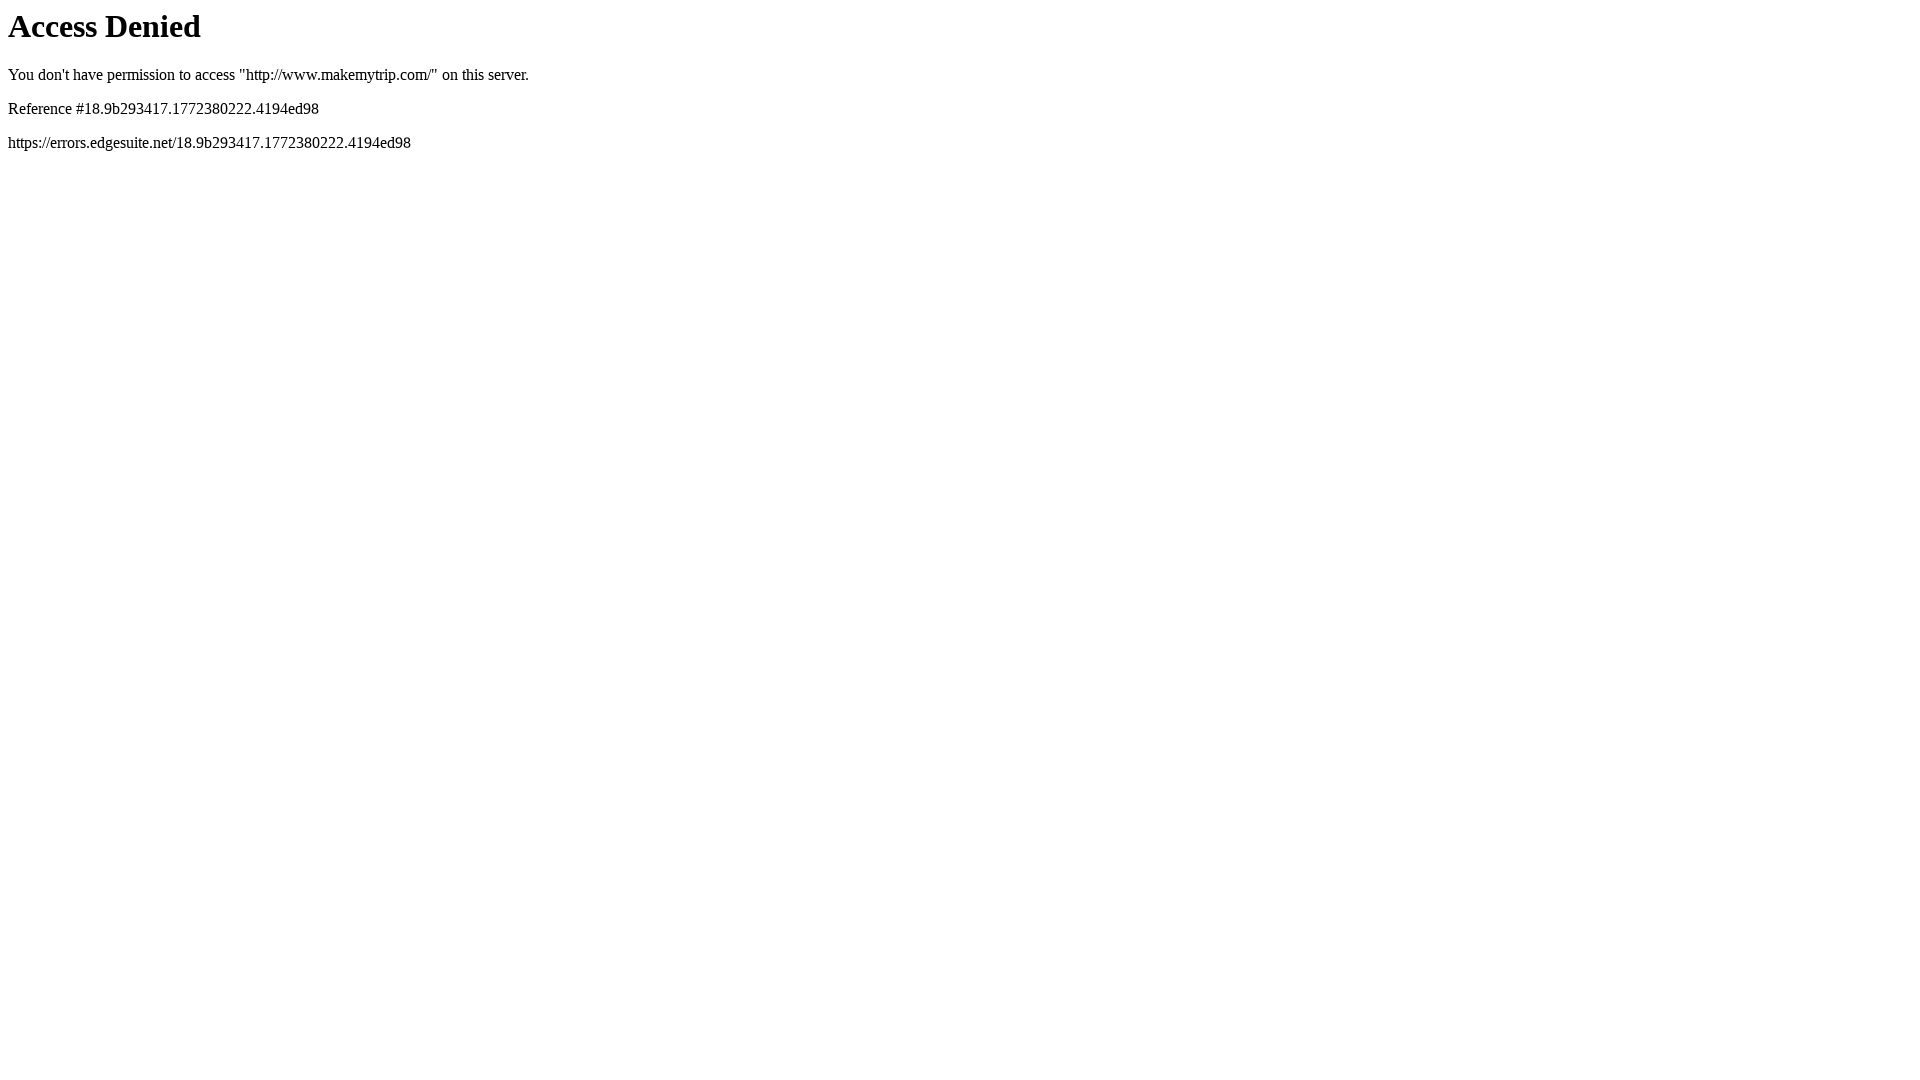